Tests creating a new event by filling in title and text fields, saving it, then navigating back to home and deleting the created event.

Starting URL: https://omega-vismatestingapp.azurewebsites.net/

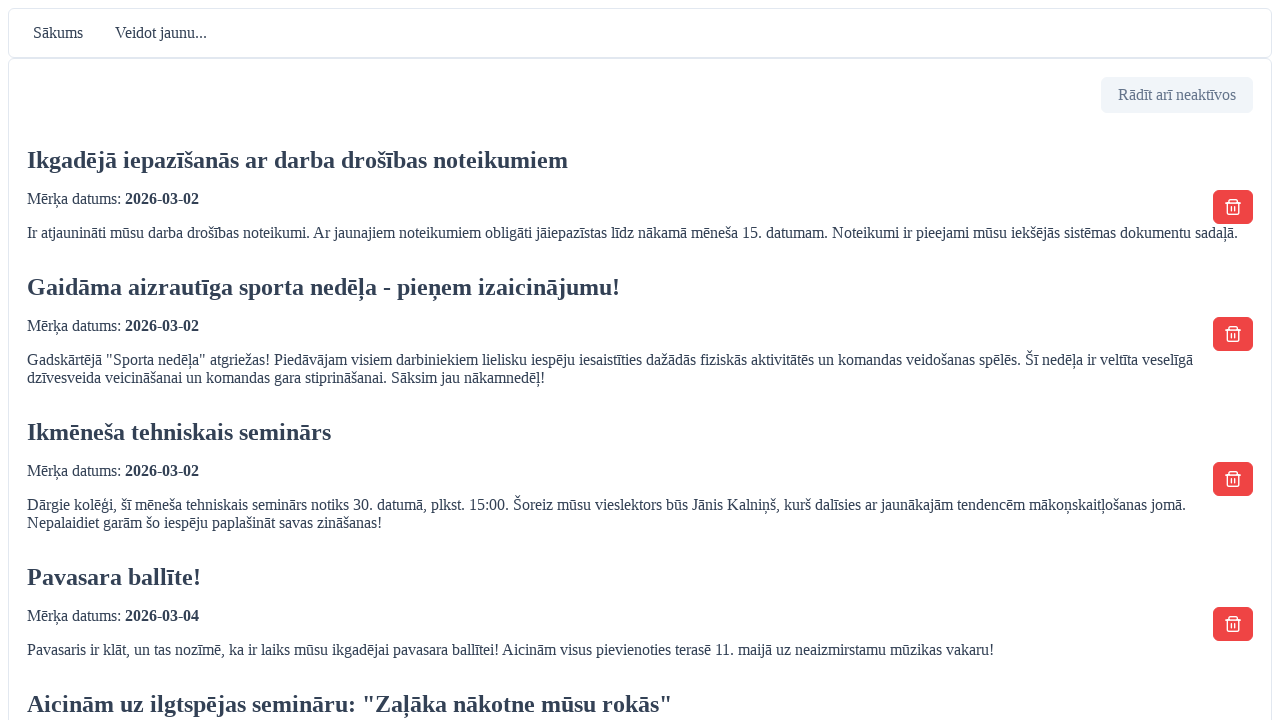

Clicked 'Veidot jaunu' (Create new) button at (161, 33) on xpath=//span[contains(text(), 'Veidot jaunu')]
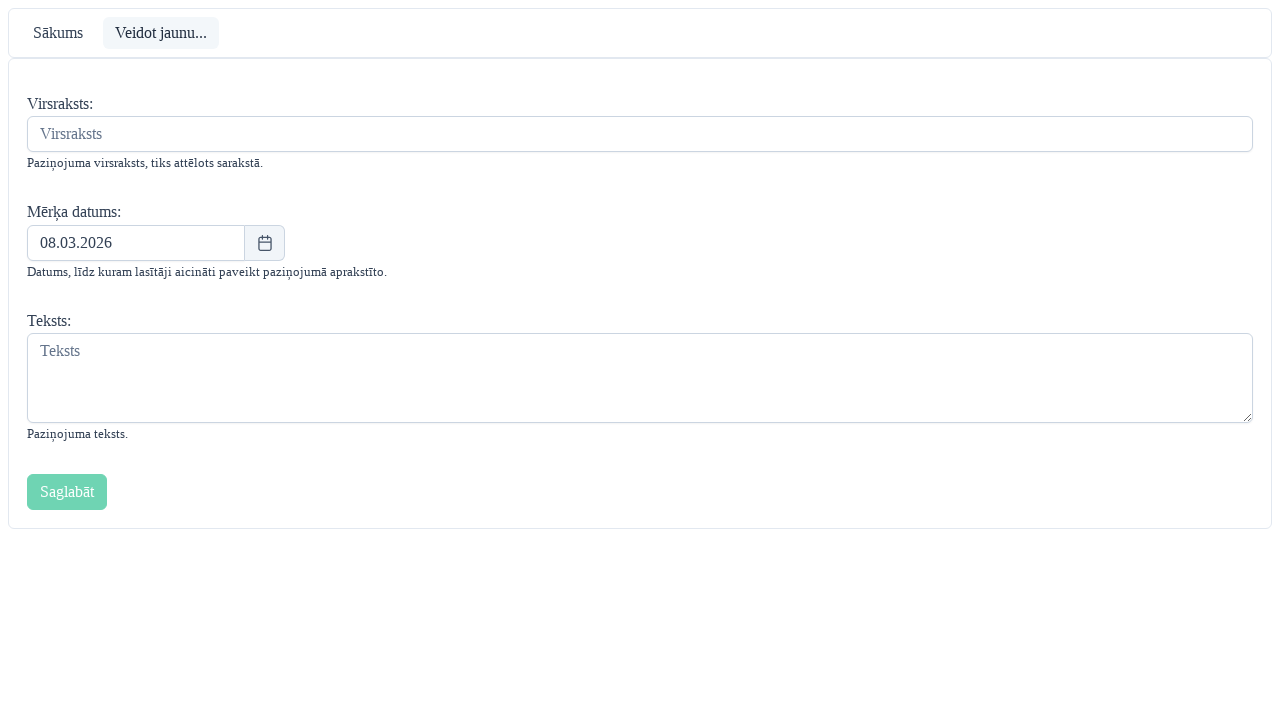

Event creation form appeared with title label visible
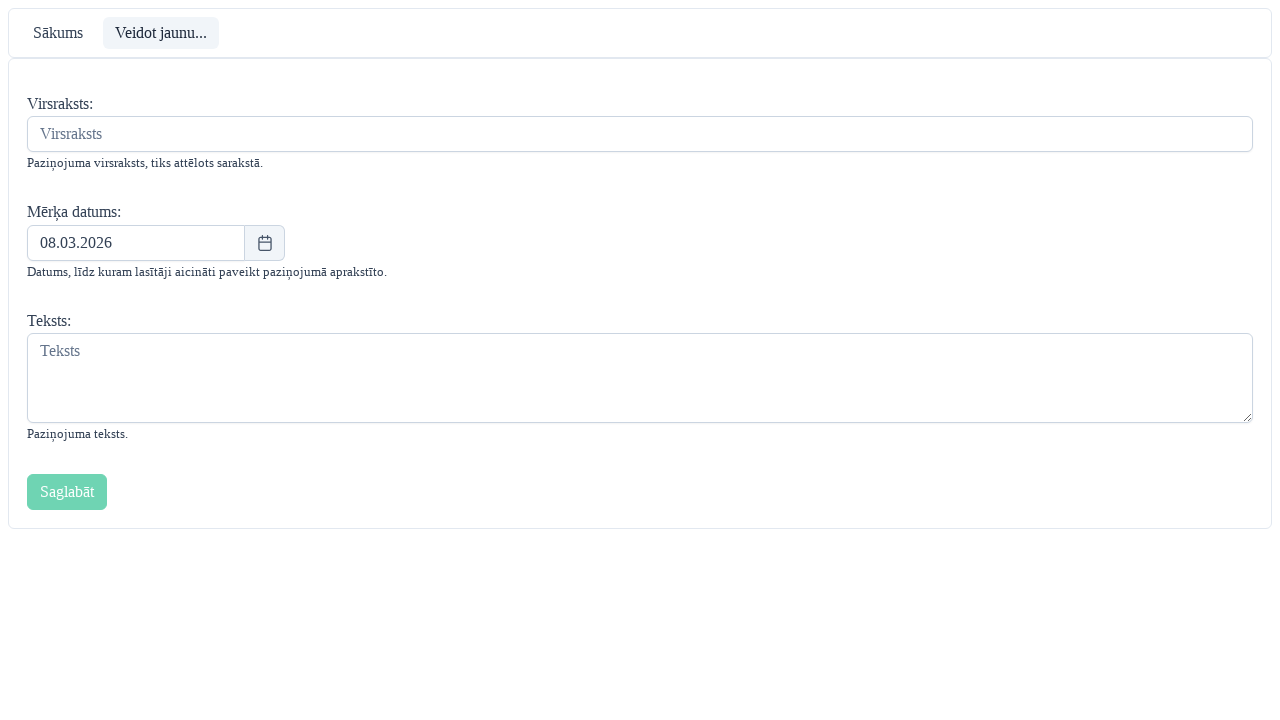

Cleared title input field on #title
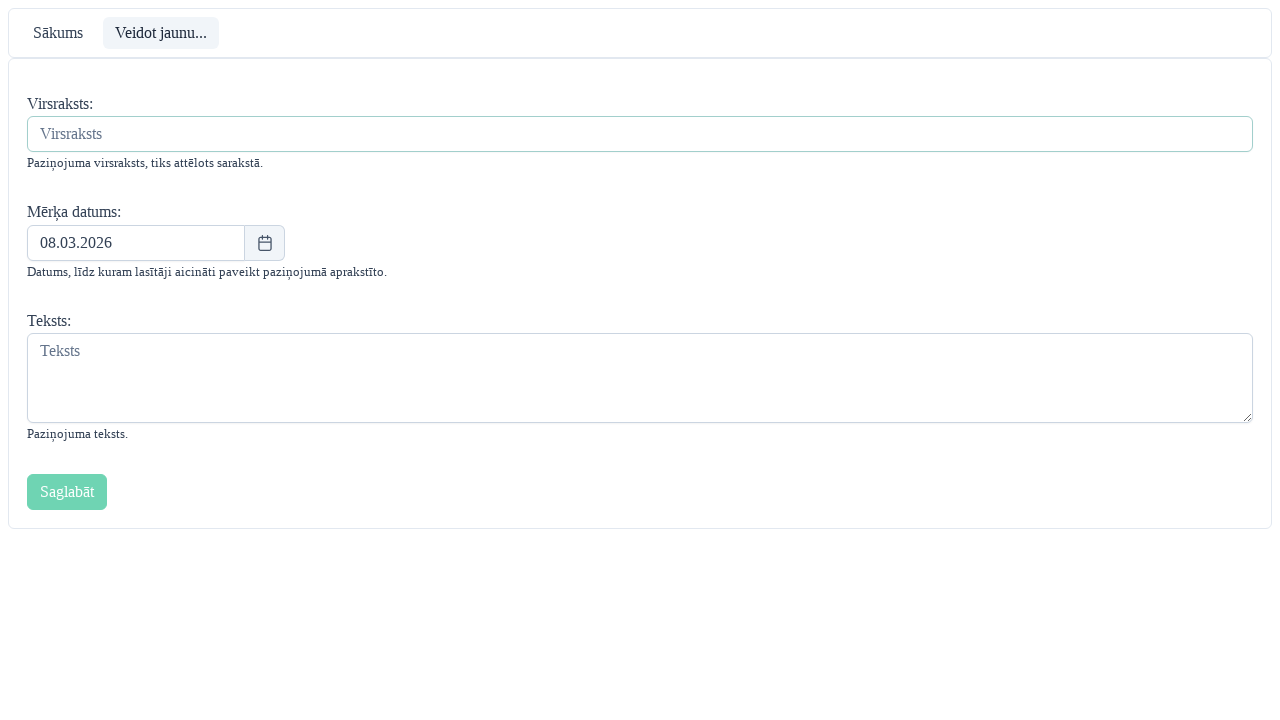

Filled title field with 'TestEvent2024' on #title
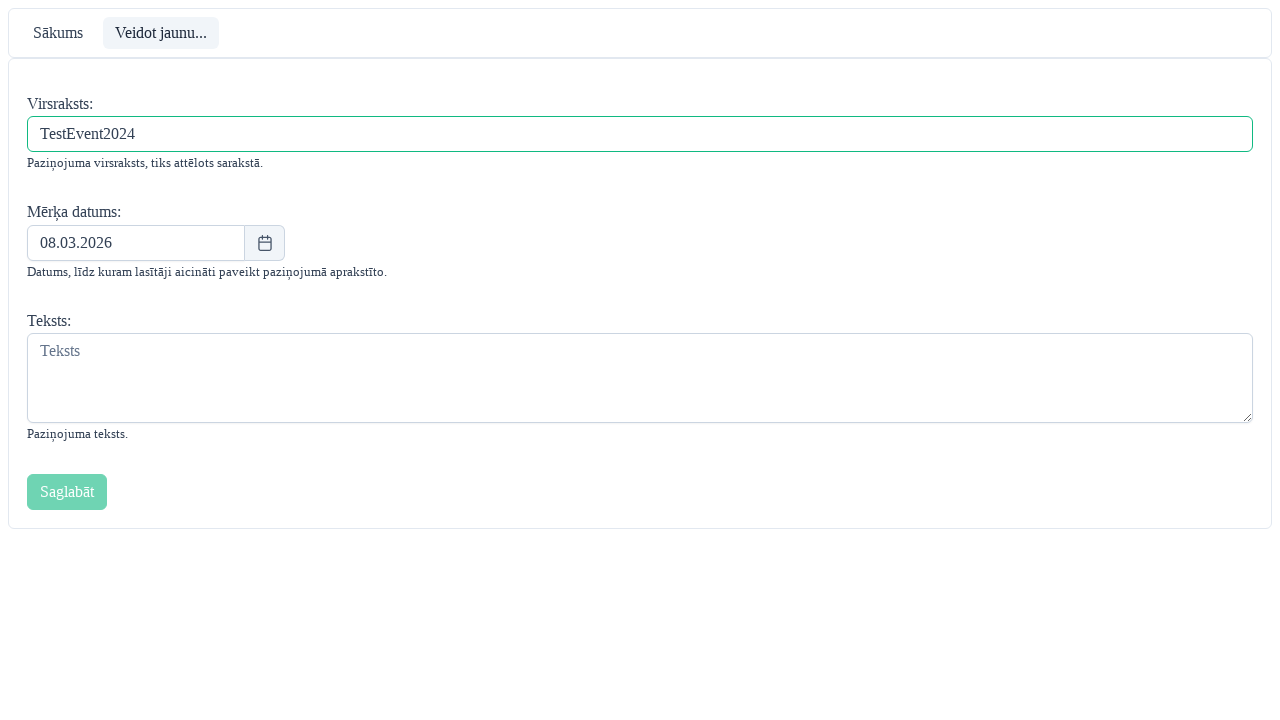

Cleared text input field on #text
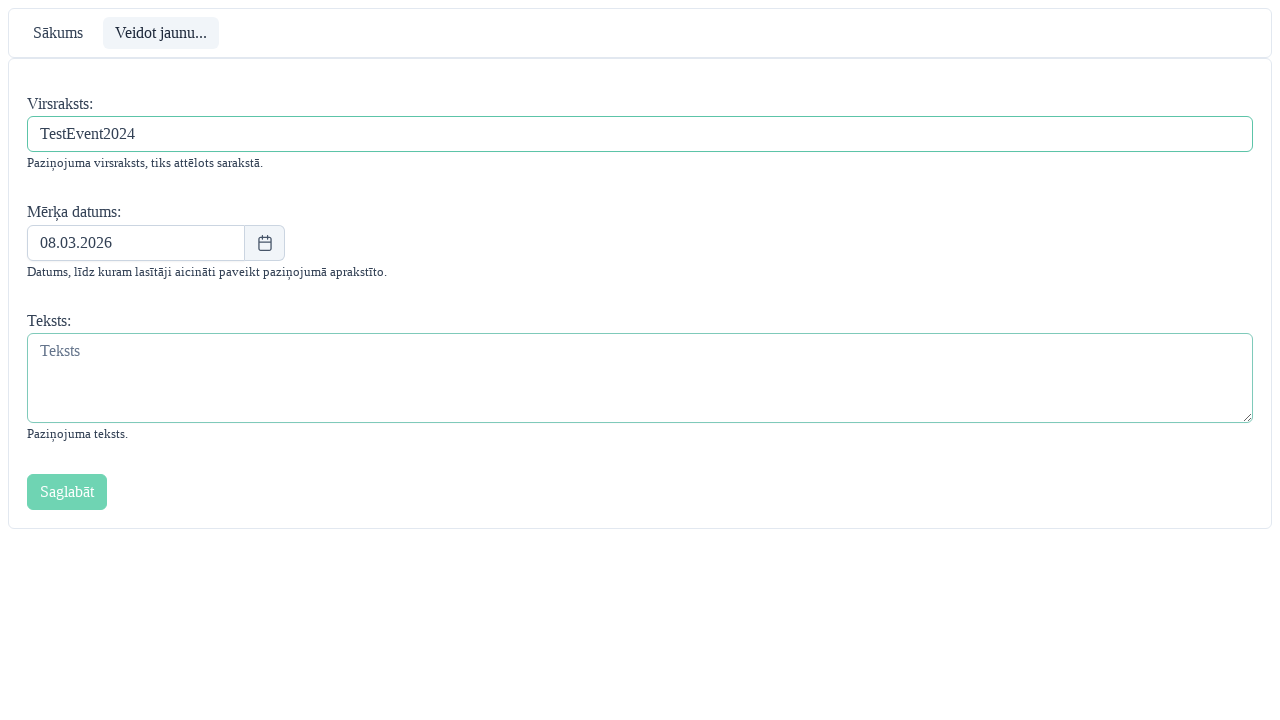

Filled text field with event content on #text
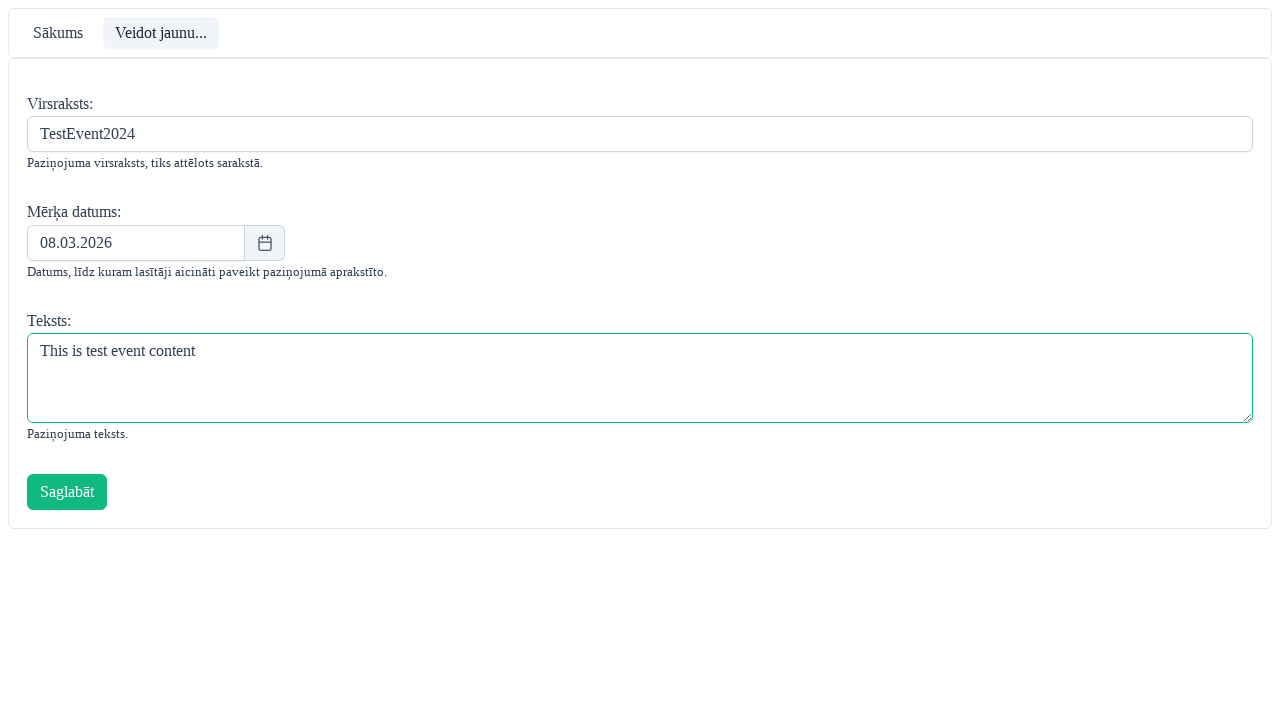

Clicked save button to create event at (67, 492) on button[data-pc-name='button']
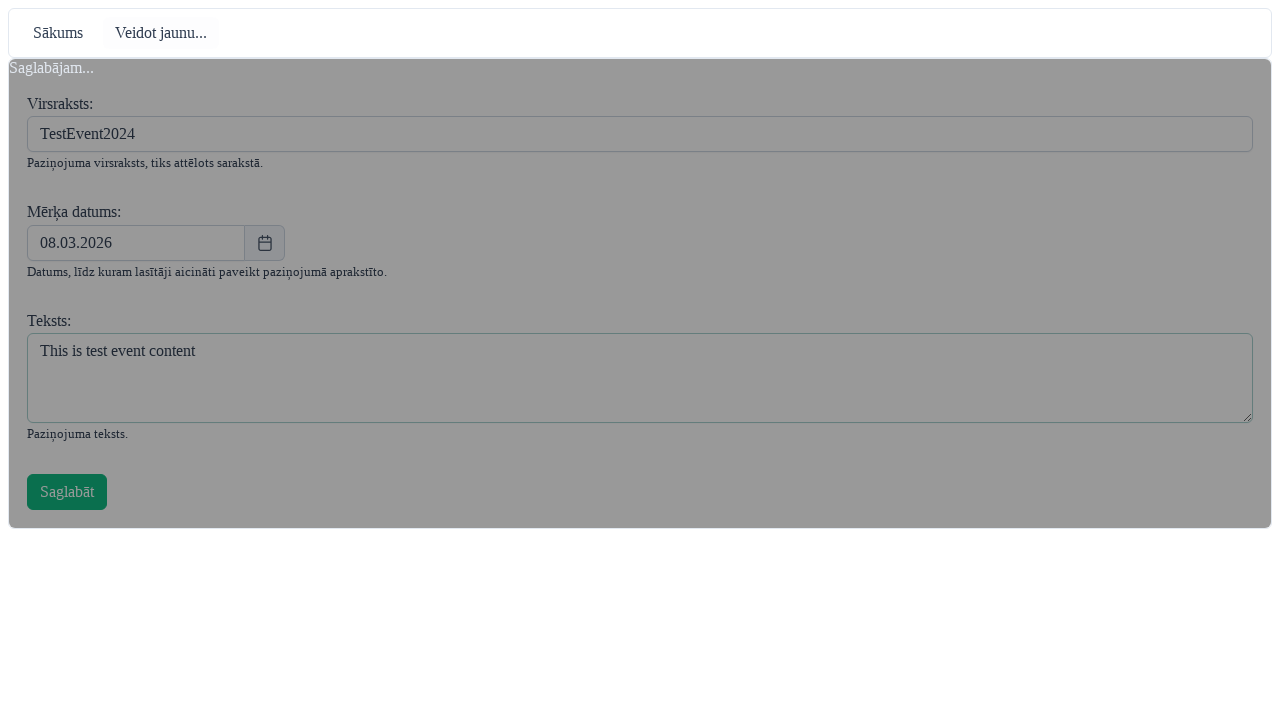

Clicked 'Sākums' (Home) navigation link at (58, 33) on xpath=//span[contains(text(), 'kums')]
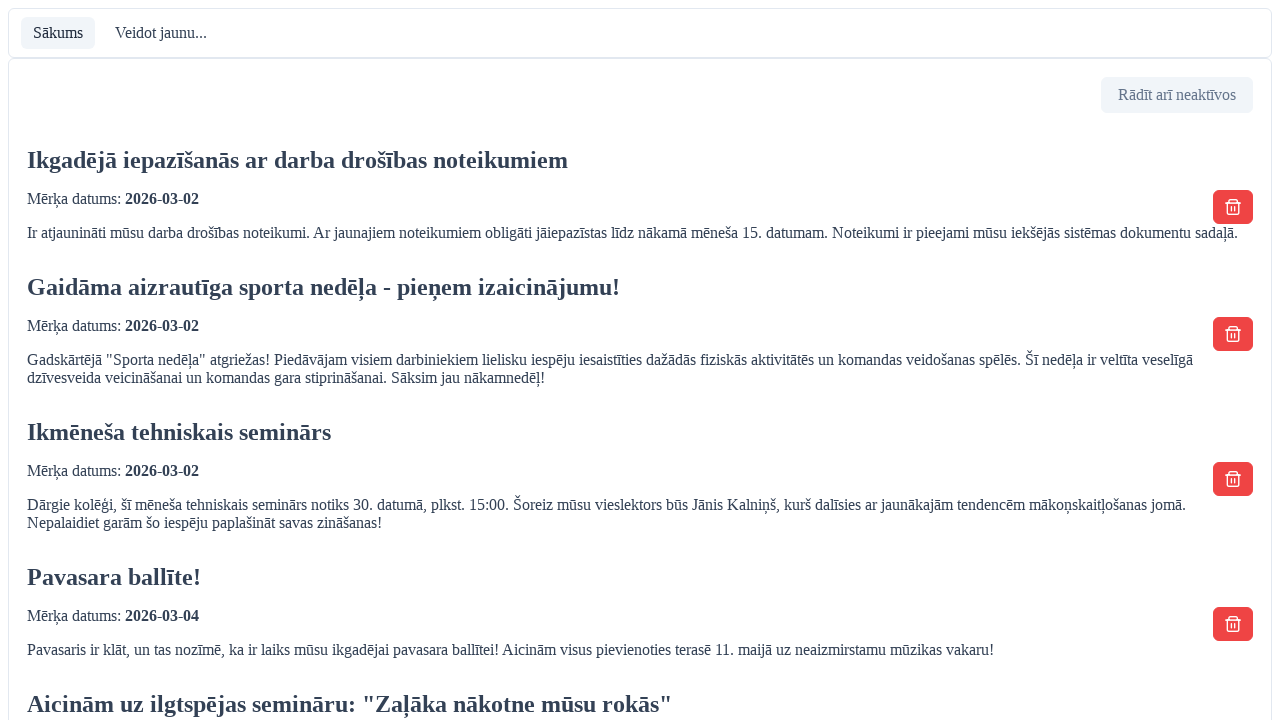

Delete button for event 'TestEvent2024' is now visible
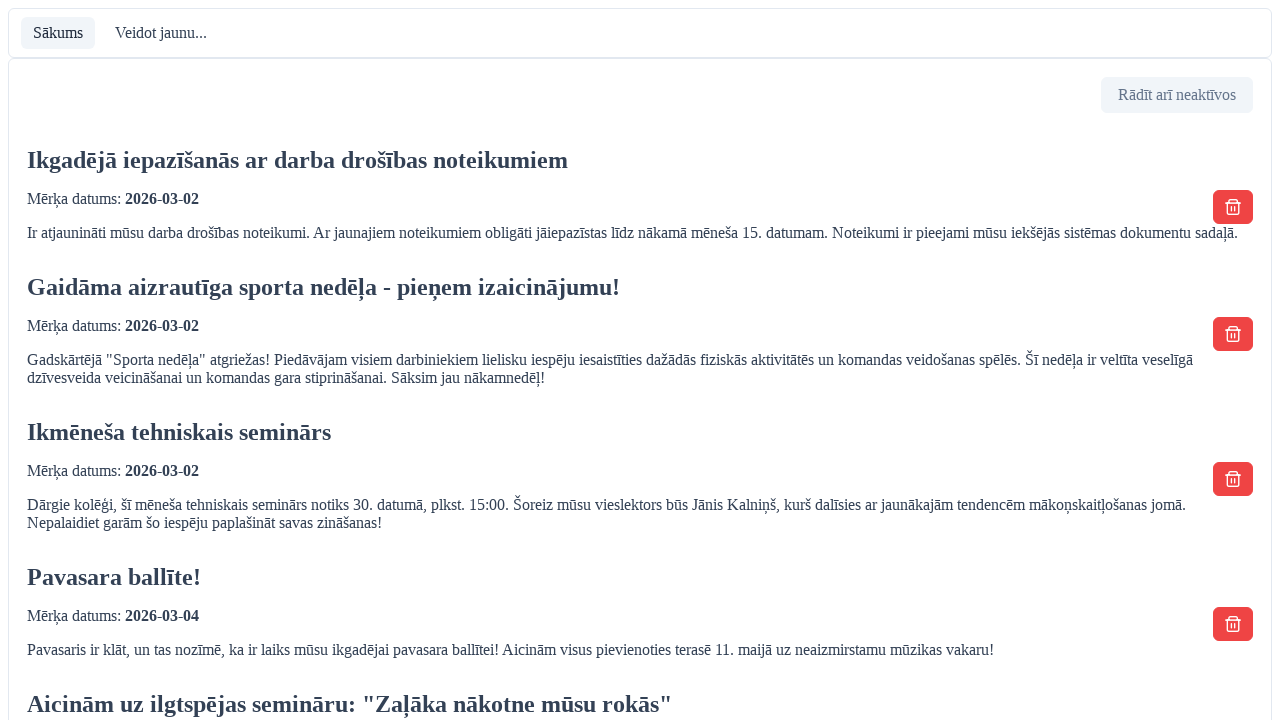

Clicked delete button to remove event 'TestEvent2024' at (1233, 586) on //div[@class='title' and text()='TestEvent2024']/following-sibling::div[@class='
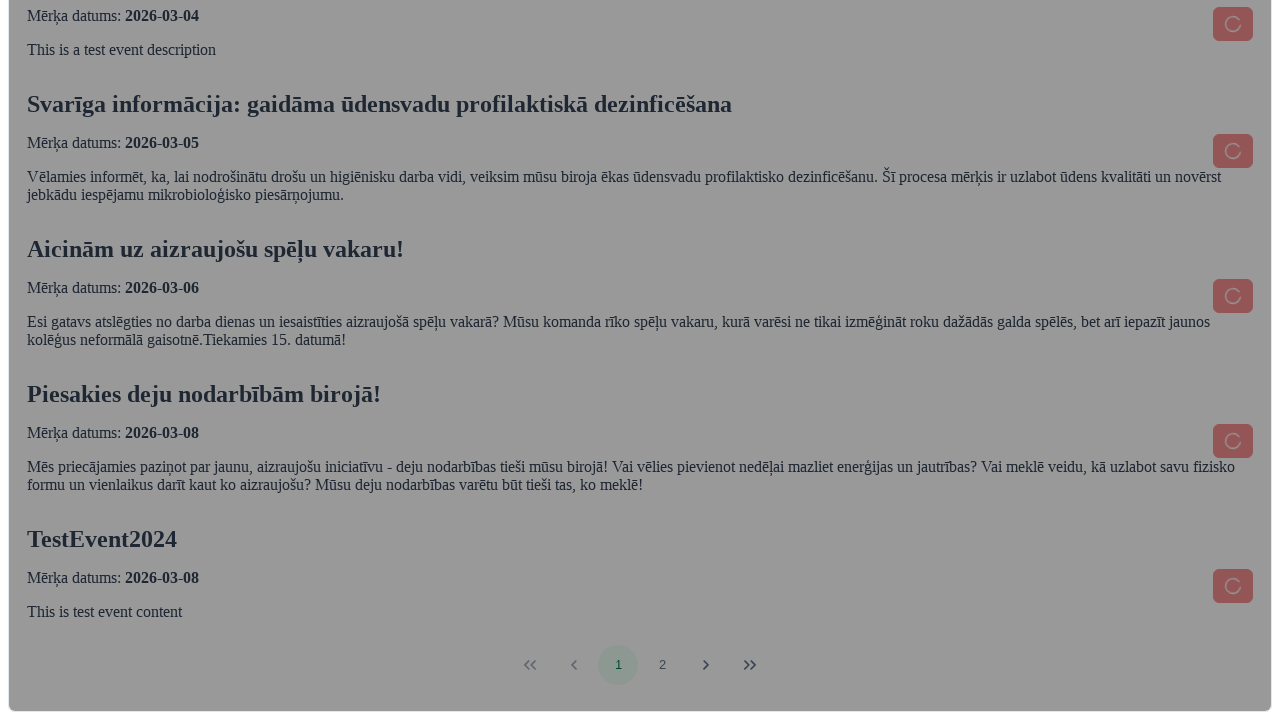

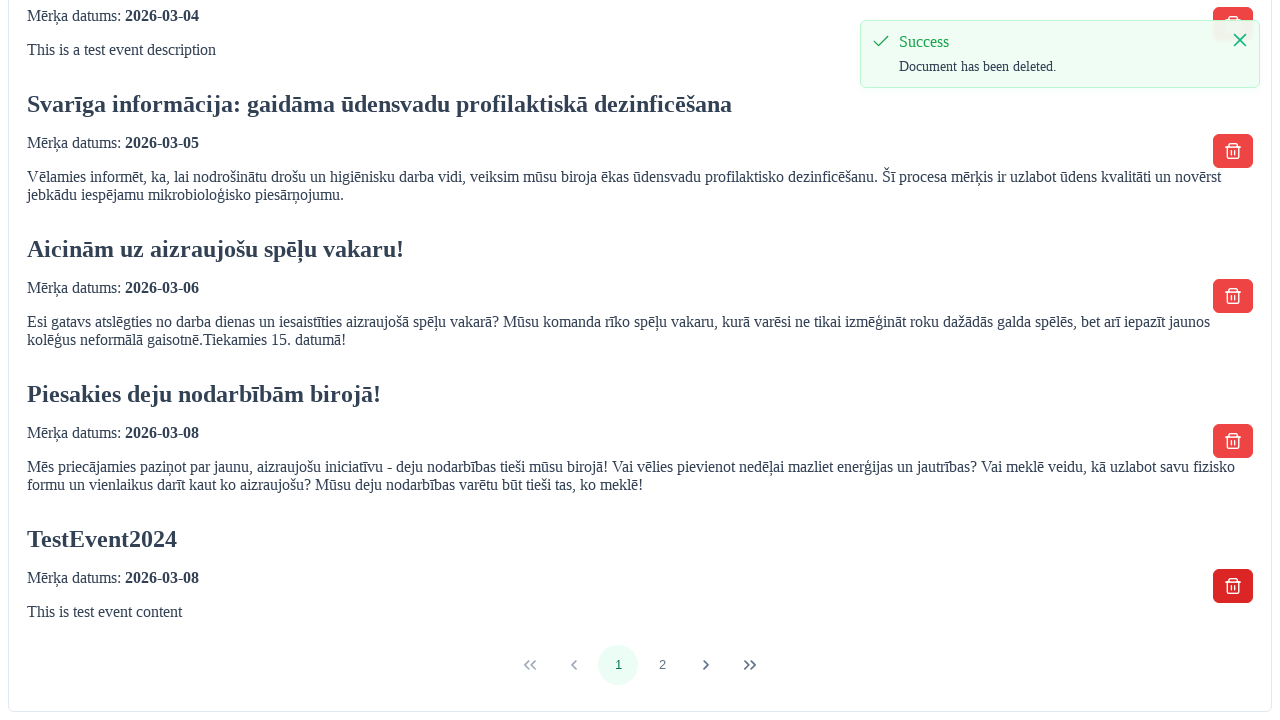